Solves a math captcha by calculating a value, selecting checkboxes/radio buttons, and filling in the answer field

Starting URL: http://suninjuly.github.io/math.html

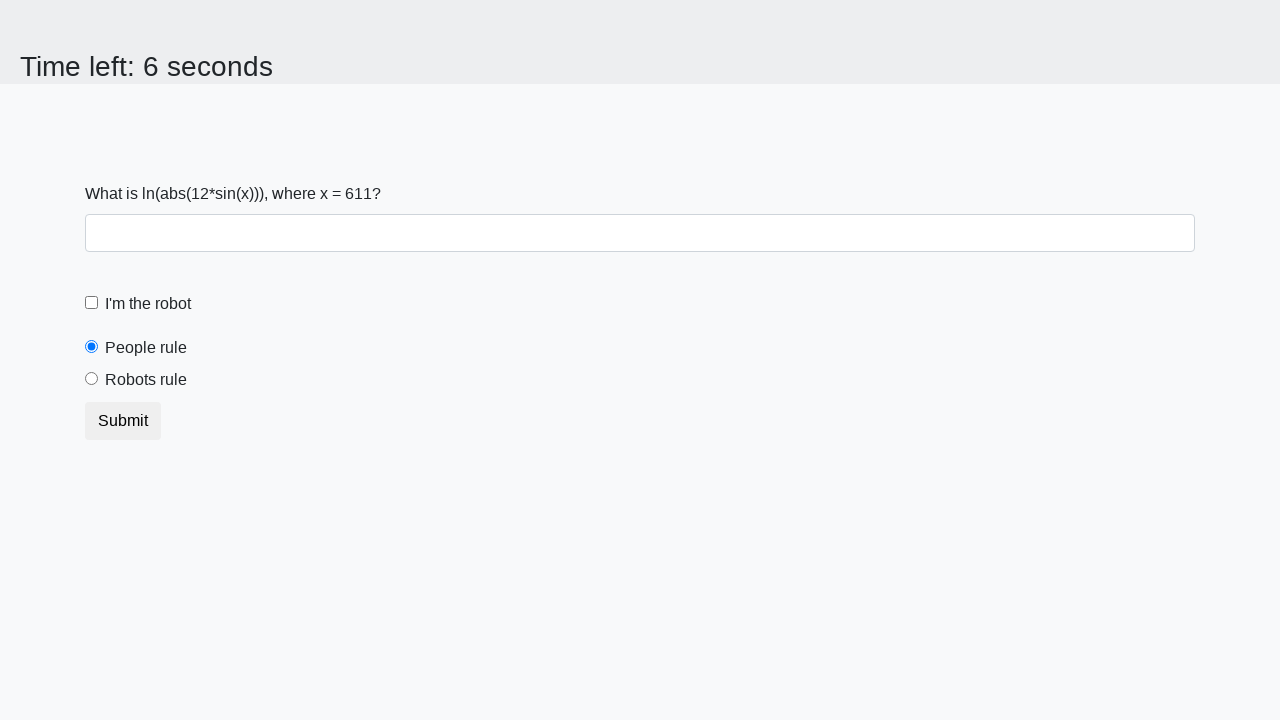

Retrieved the input value for calculation
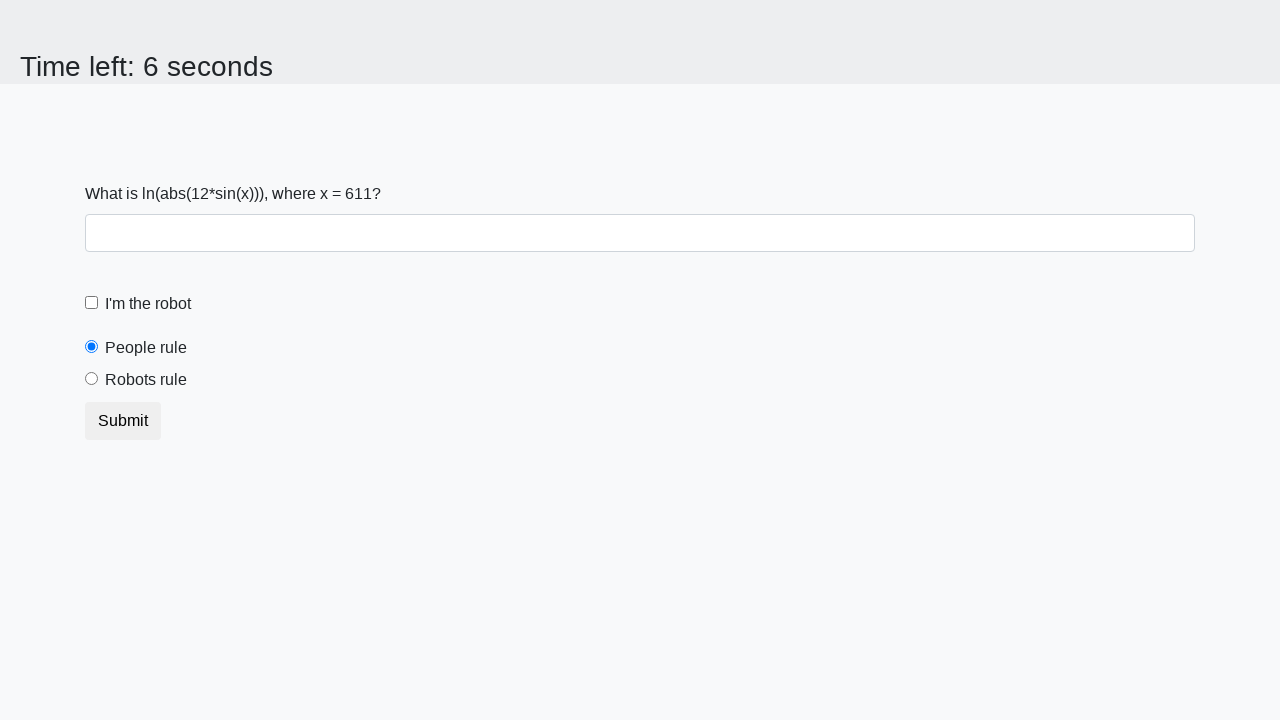

Calculated the result of the math formula
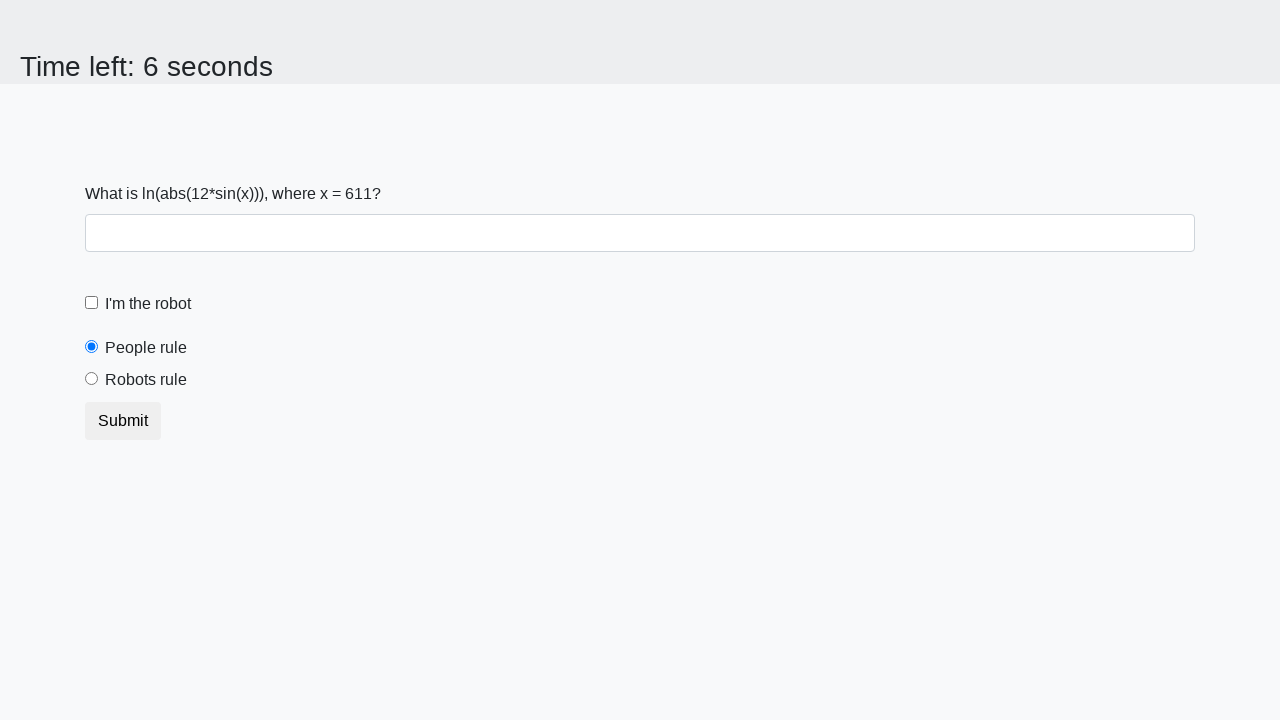

Clicked the robot checkbox at (92, 303) on #robotCheckbox
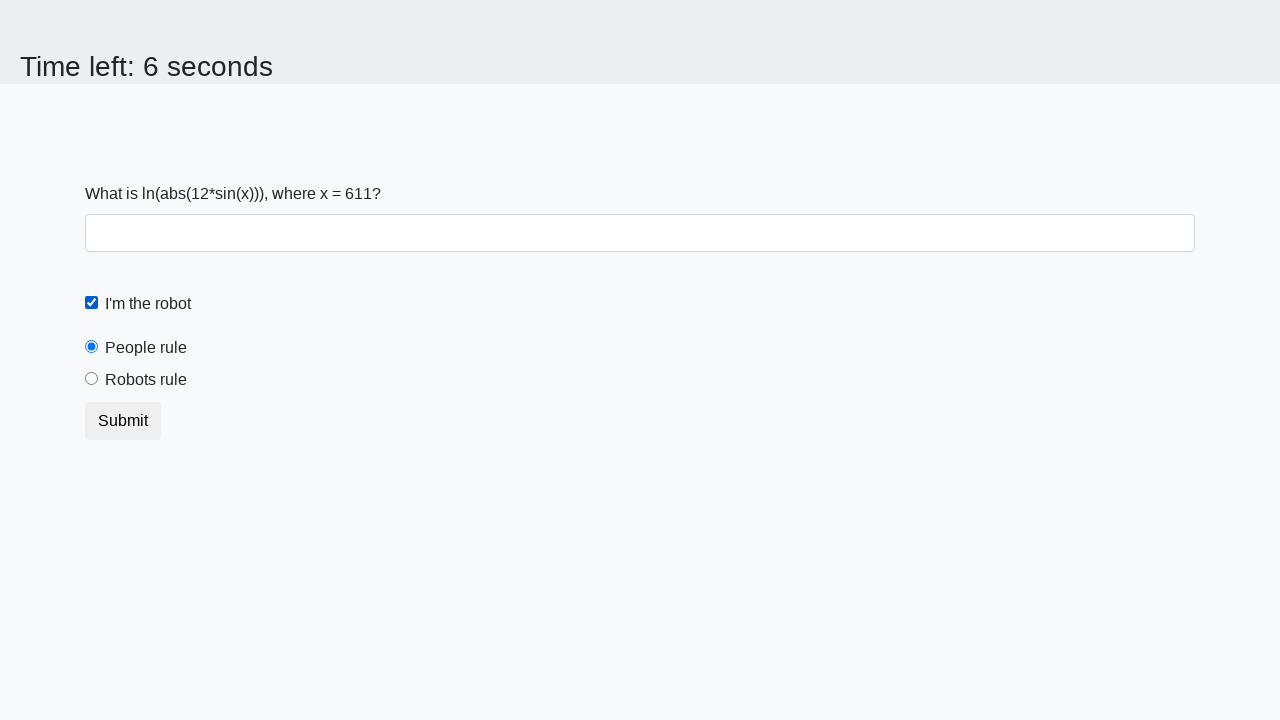

Clicked the robots rule radio button at (92, 379) on #robotsRule
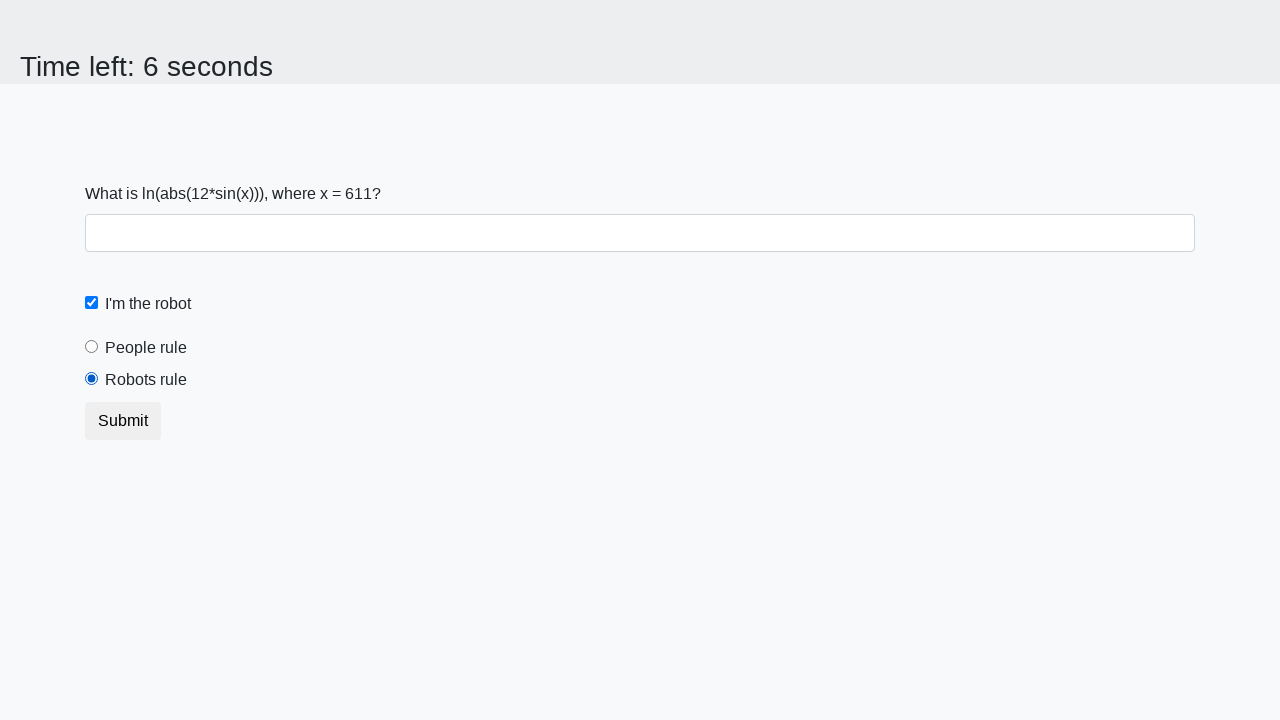

Filled in the calculated answer in the answer field on #answer[required]
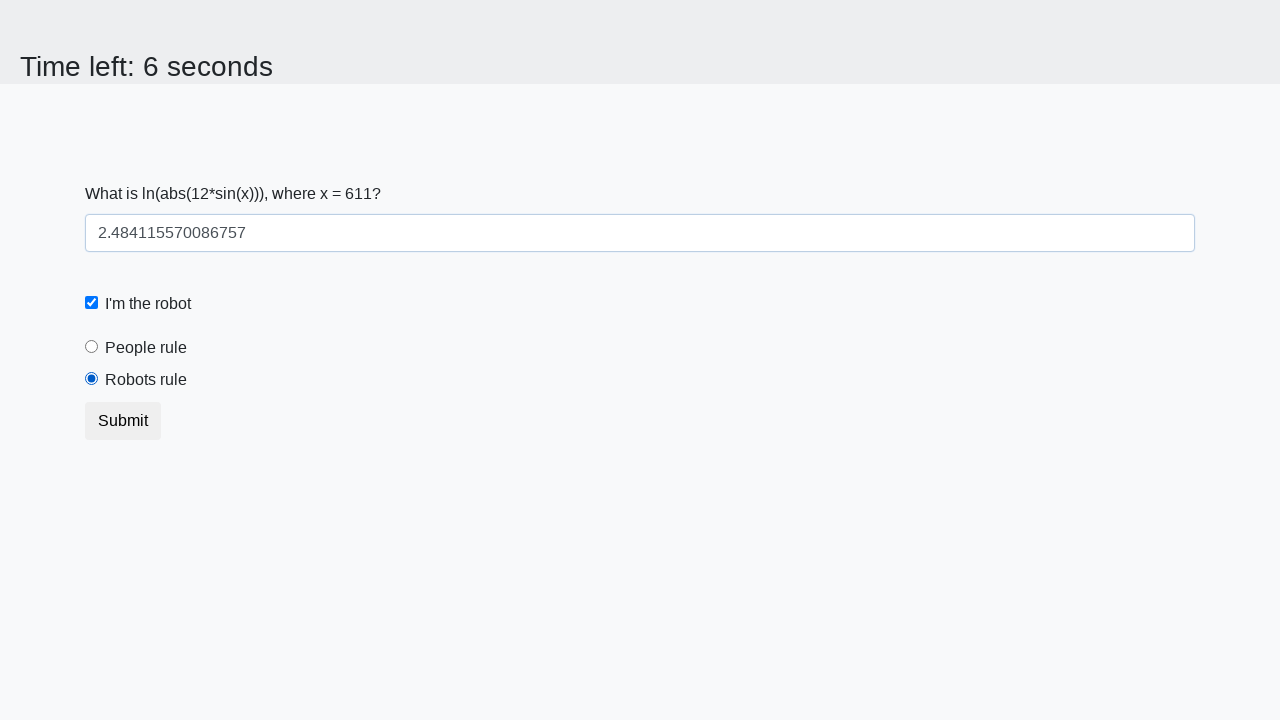

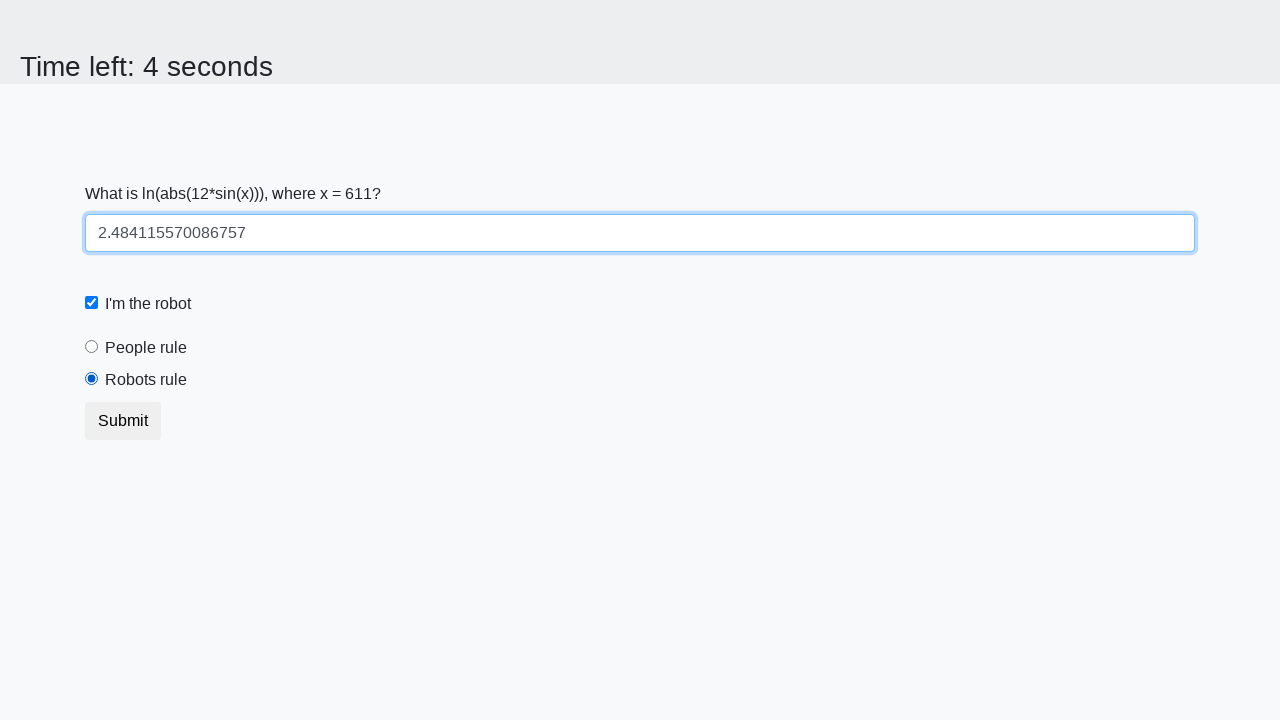